Tests the Wikipedia search widget on a test automation practice page by entering a search term into the input field

Starting URL: https://testautomationpractice.blogspot.com/

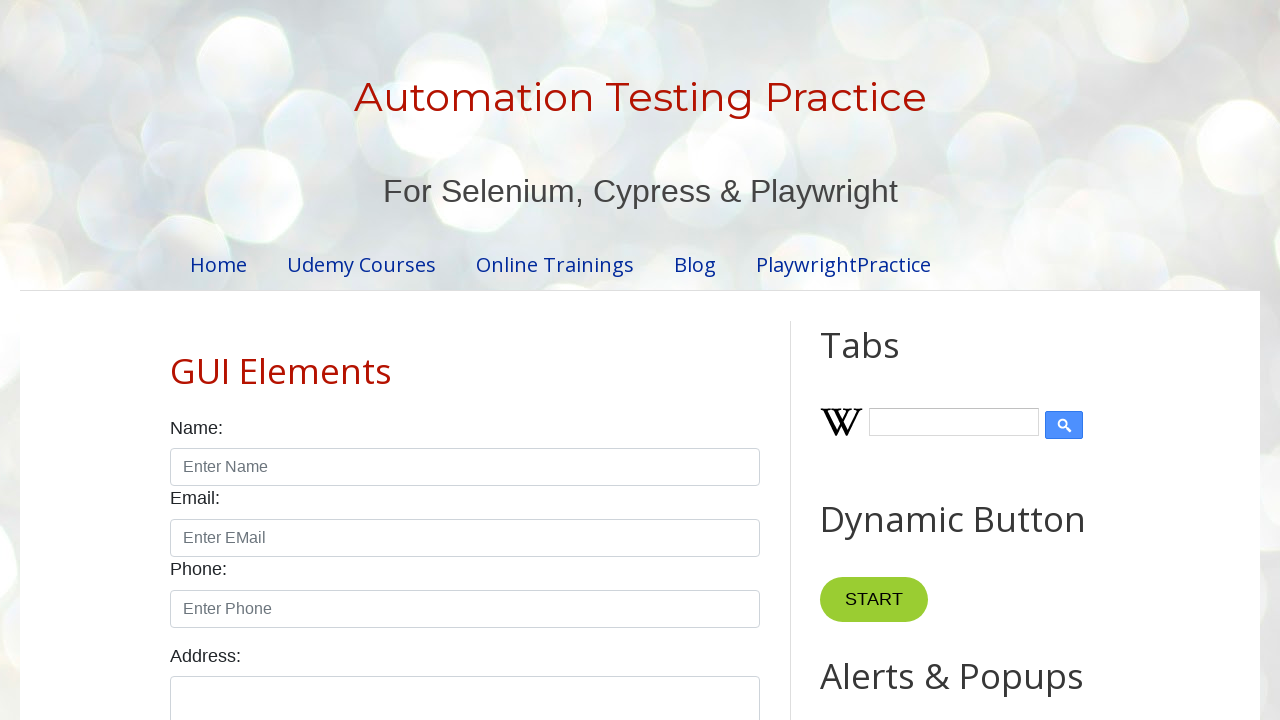

Filled Wikipedia search input with 'lora' on input#Wikipedia1_wikipedia-search-input
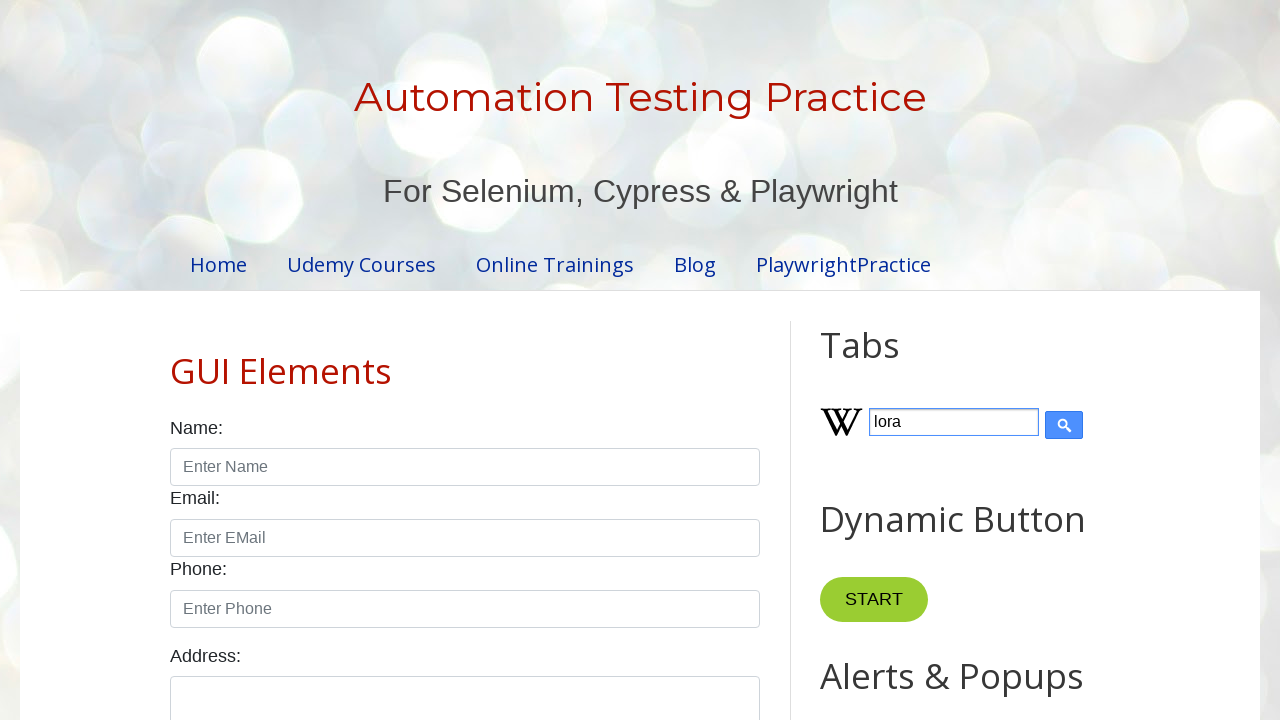

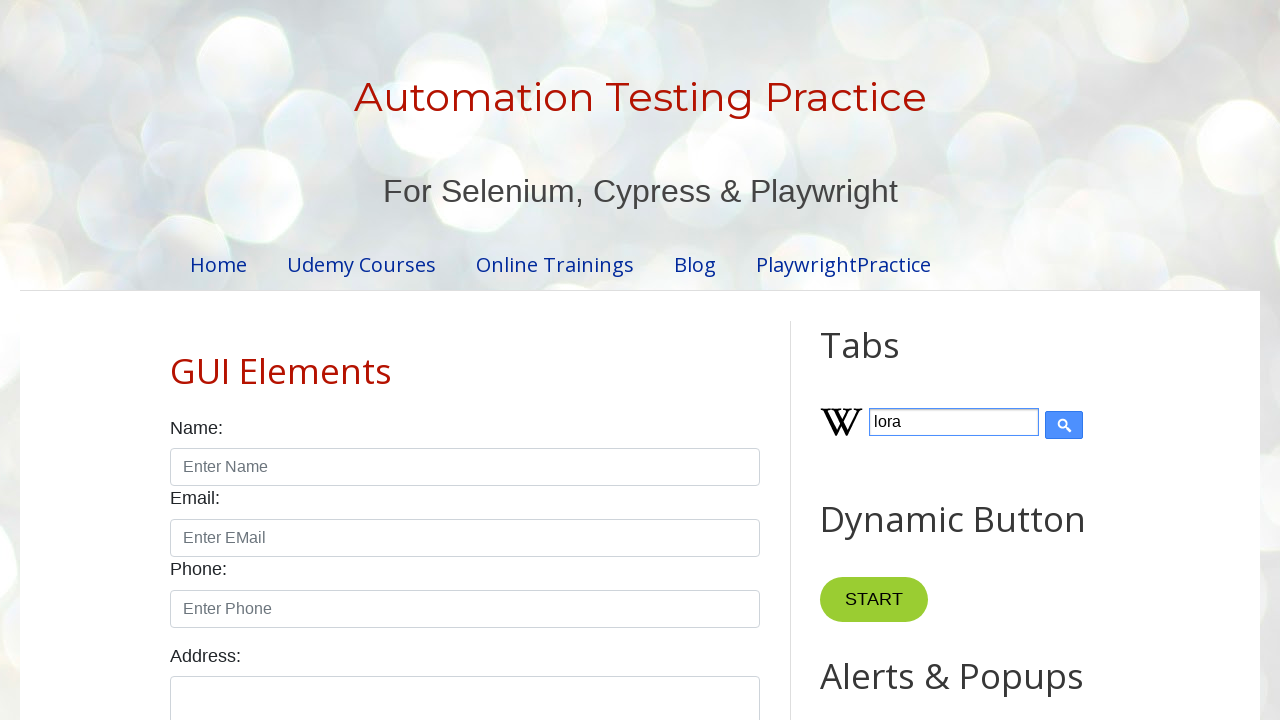